Navigates to the Filmweb website and verifies that the page title matches the expected value.

Starting URL: https://www.filmweb.pl/

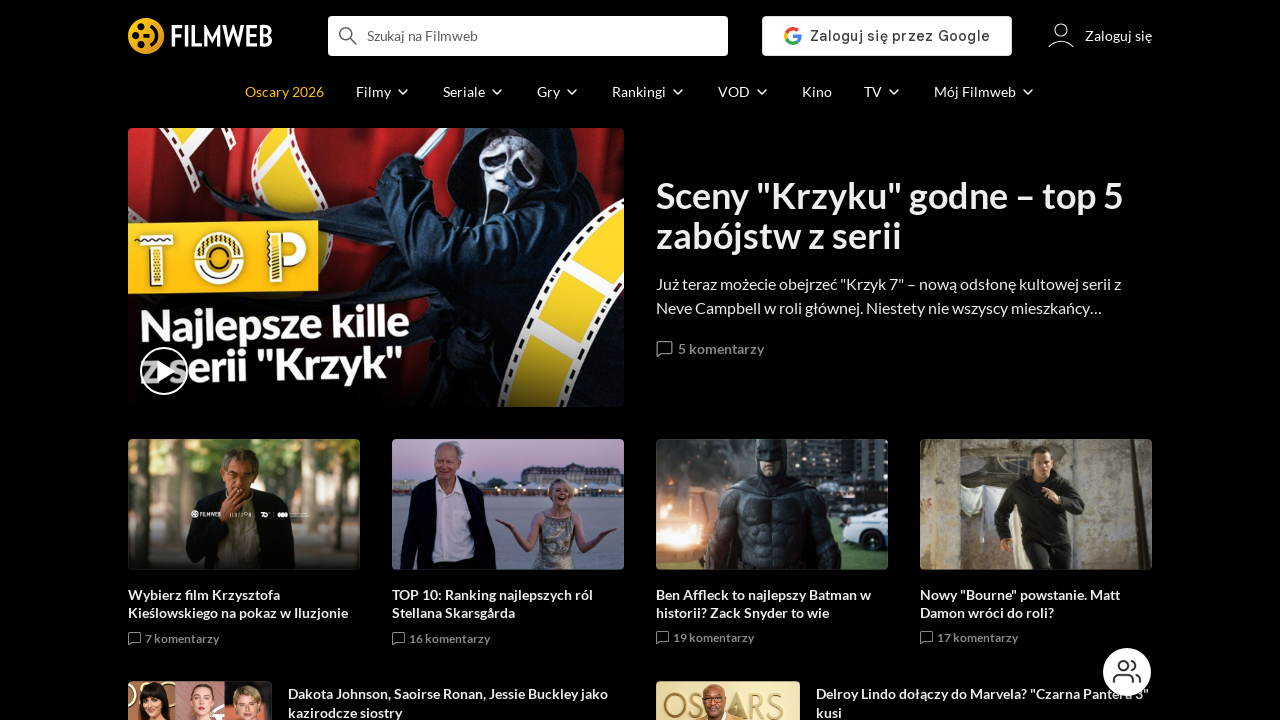

Navigated to Filmweb website
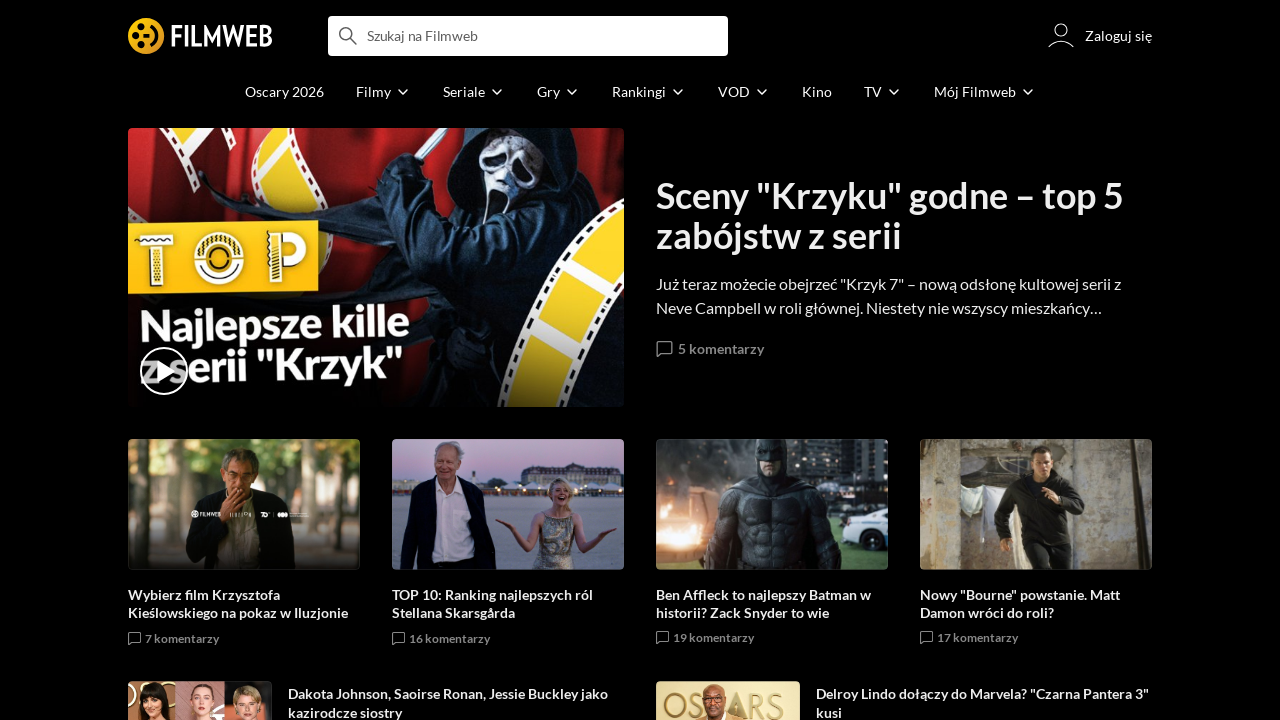

Verified page title matches expected value: 'Filmweb - filmy takie jak Ty!'
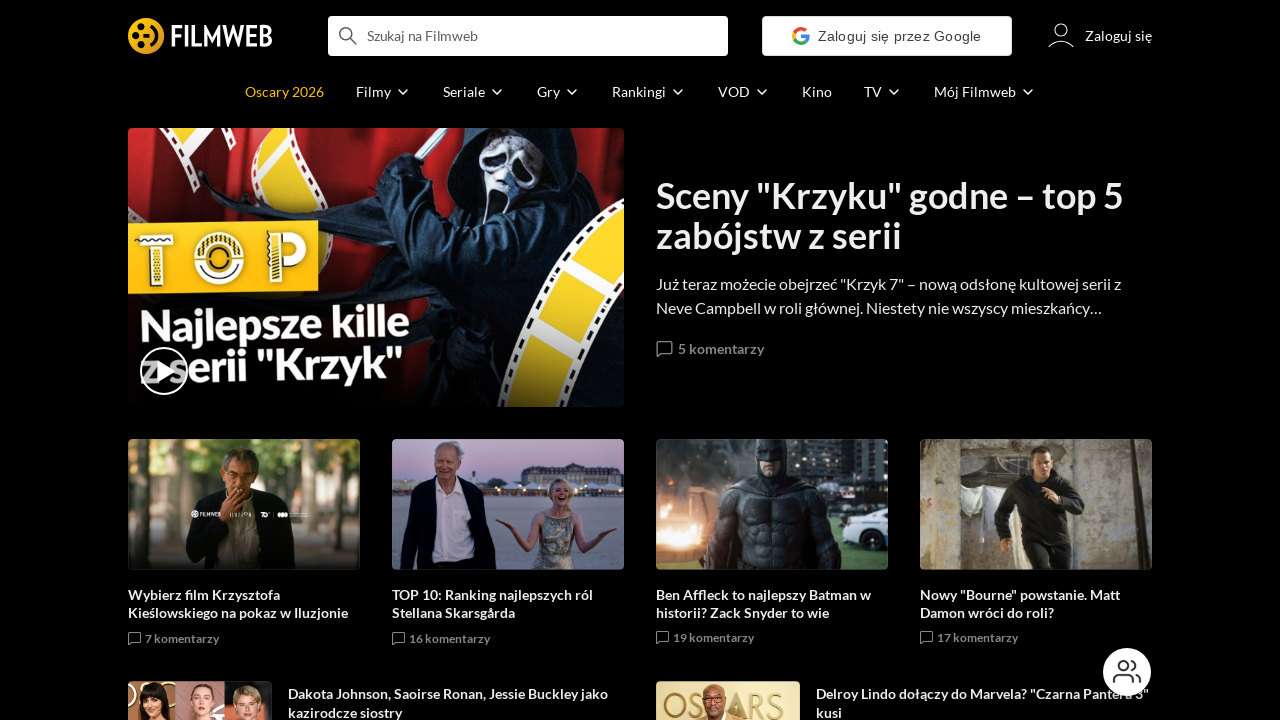

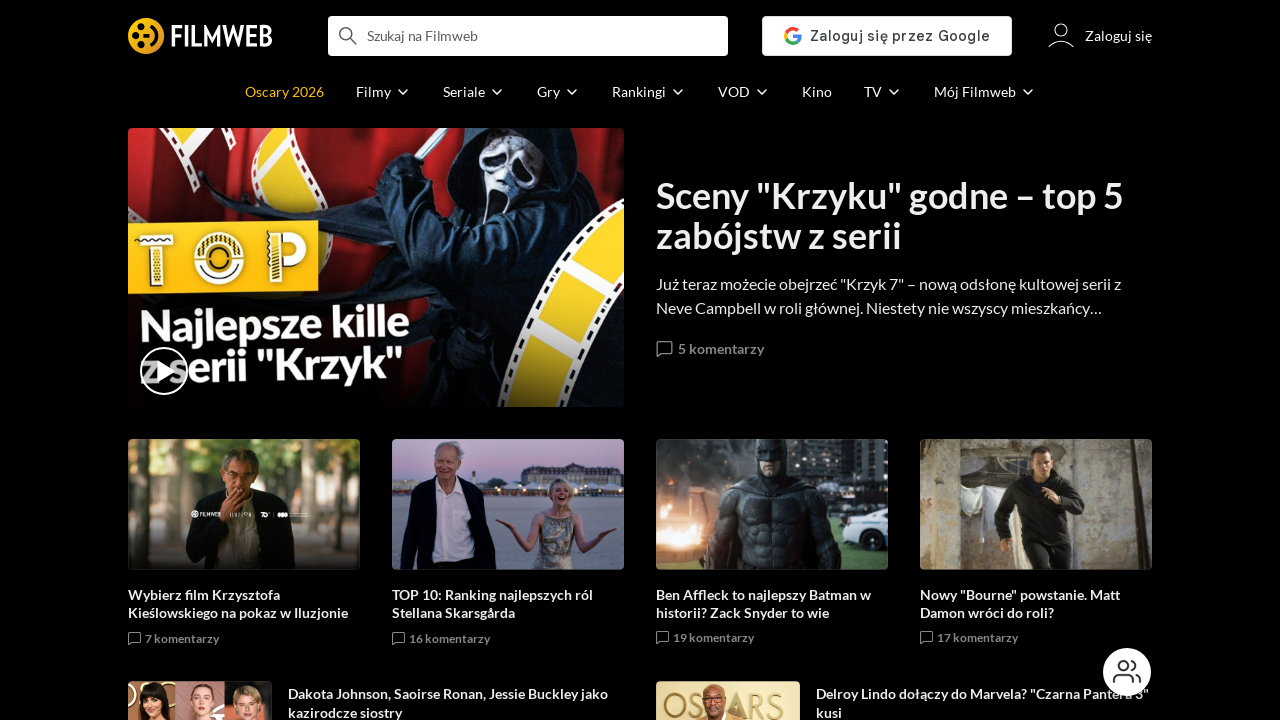